Tests form interactions on Android including clicking a button, filling text fields, selecting dropdown options, and clicking checkboxes

Starting URL: https://s3.amazonaws.com/webdriver-testing-website/form.html

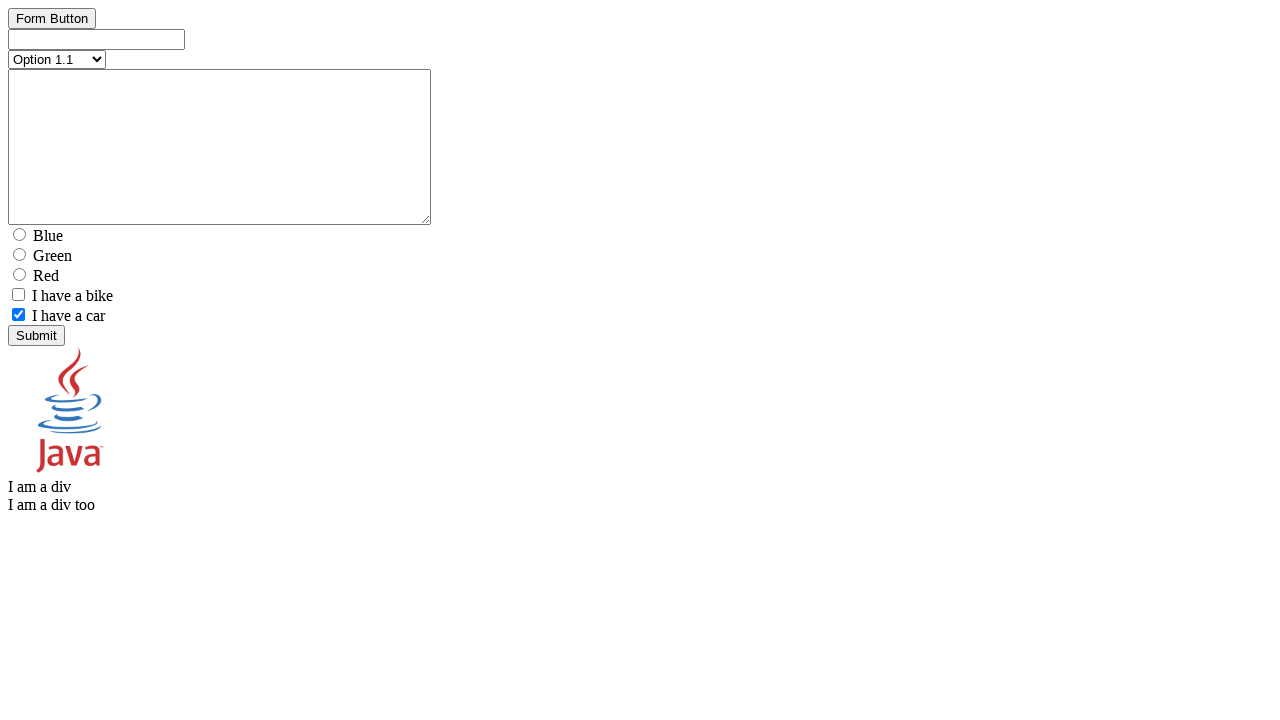

Clicked button element at (52, 18) on #button_element
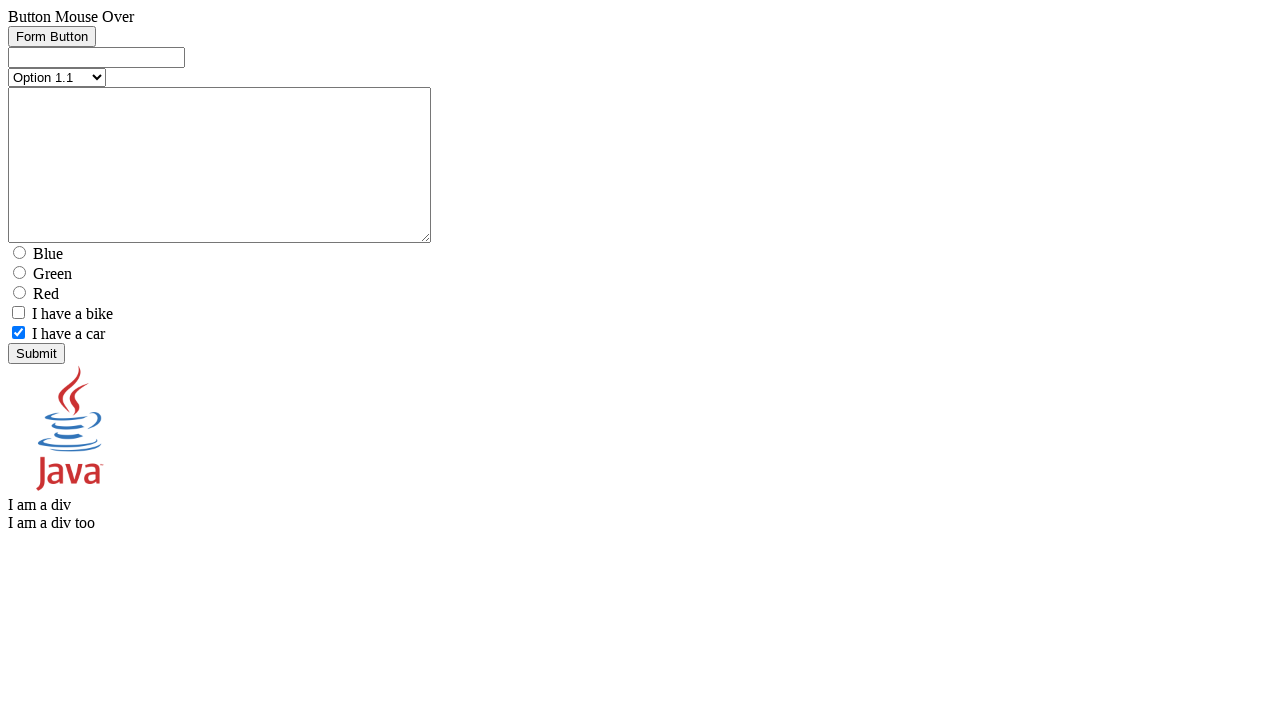

Filled text input field with 'test text' on #text_element
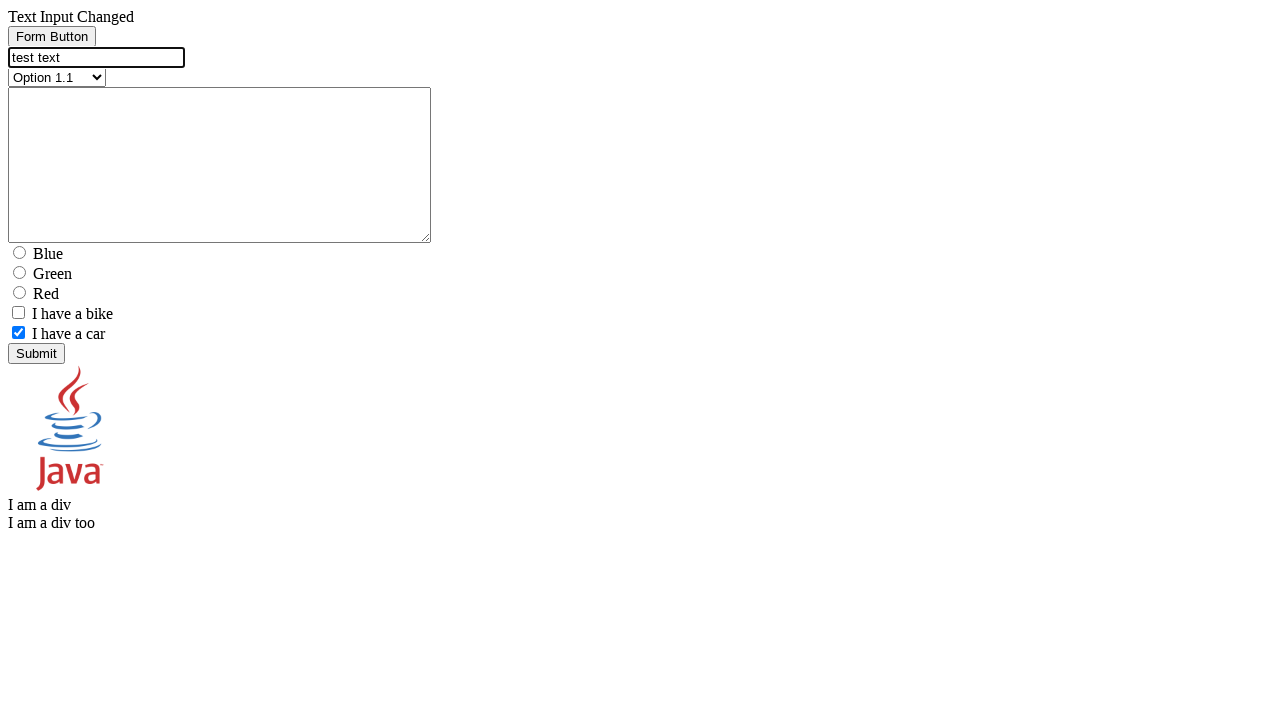

Filled textarea field with 'test text' on #textarea_element
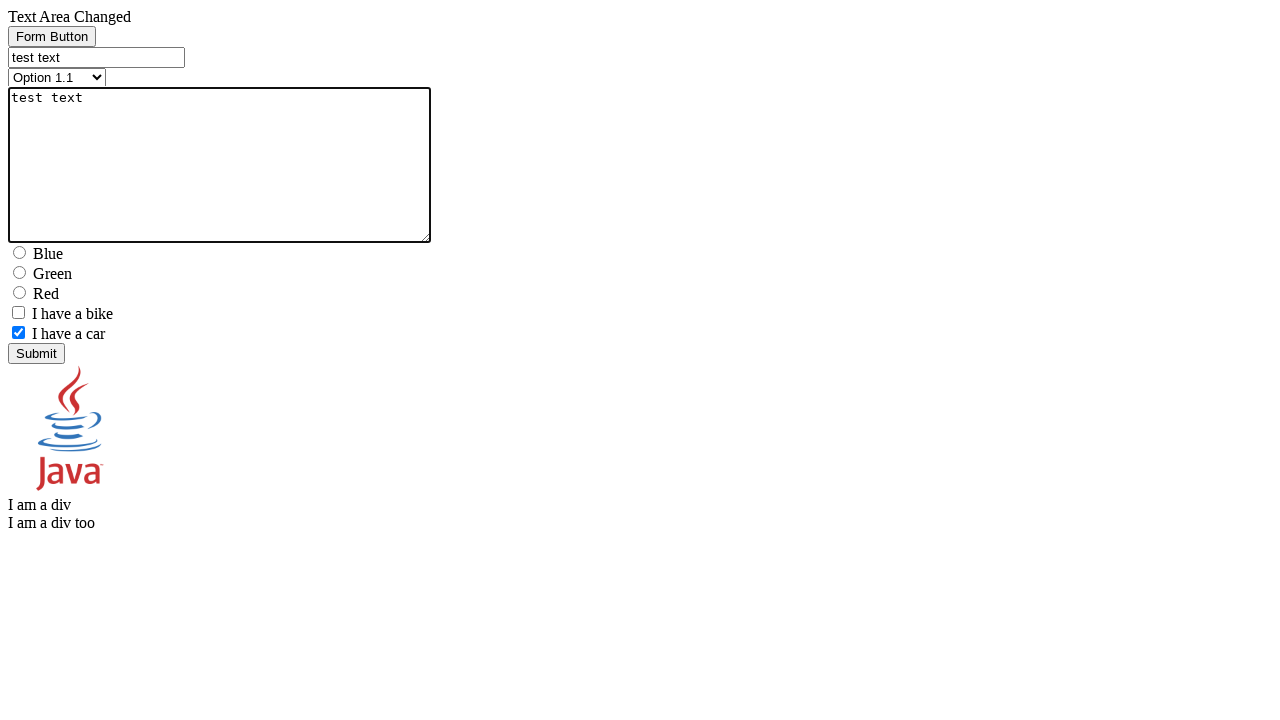

Selected 'Option 2.1' from dropdown on [name=select_element]
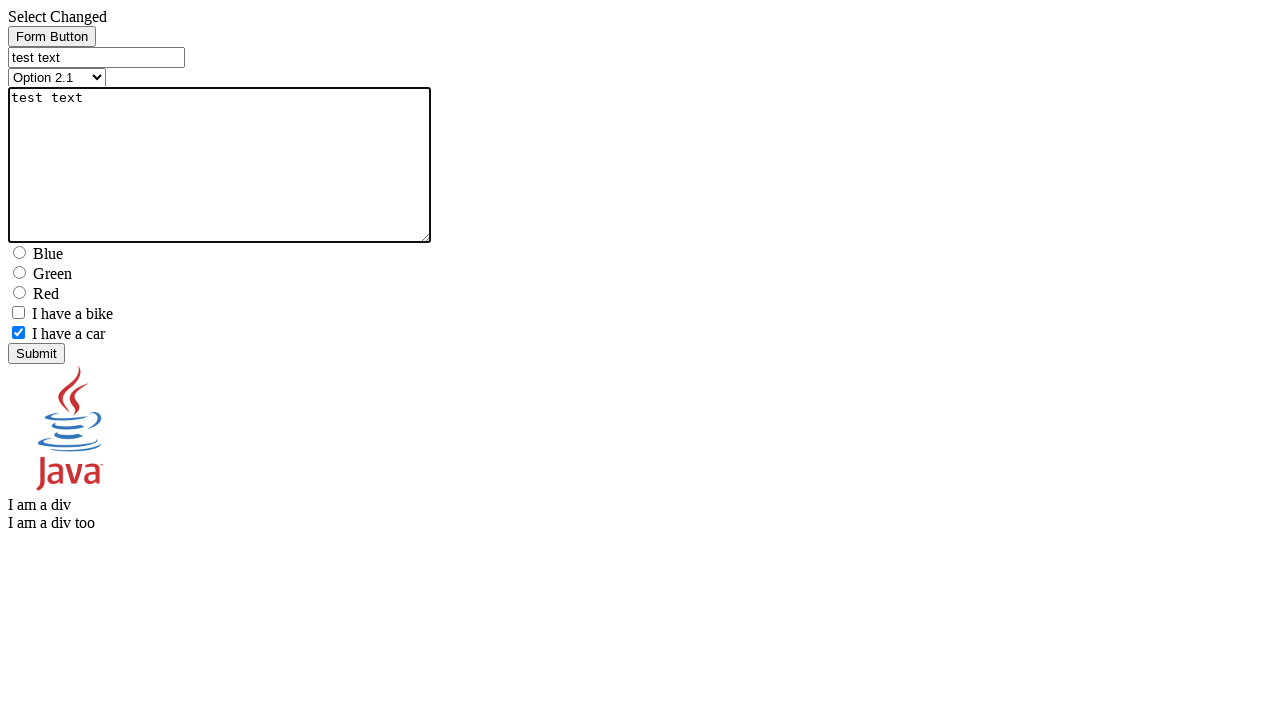

Clicked checkbox element at (18, 312) on xpath=//input[@name='checkbox1_element']
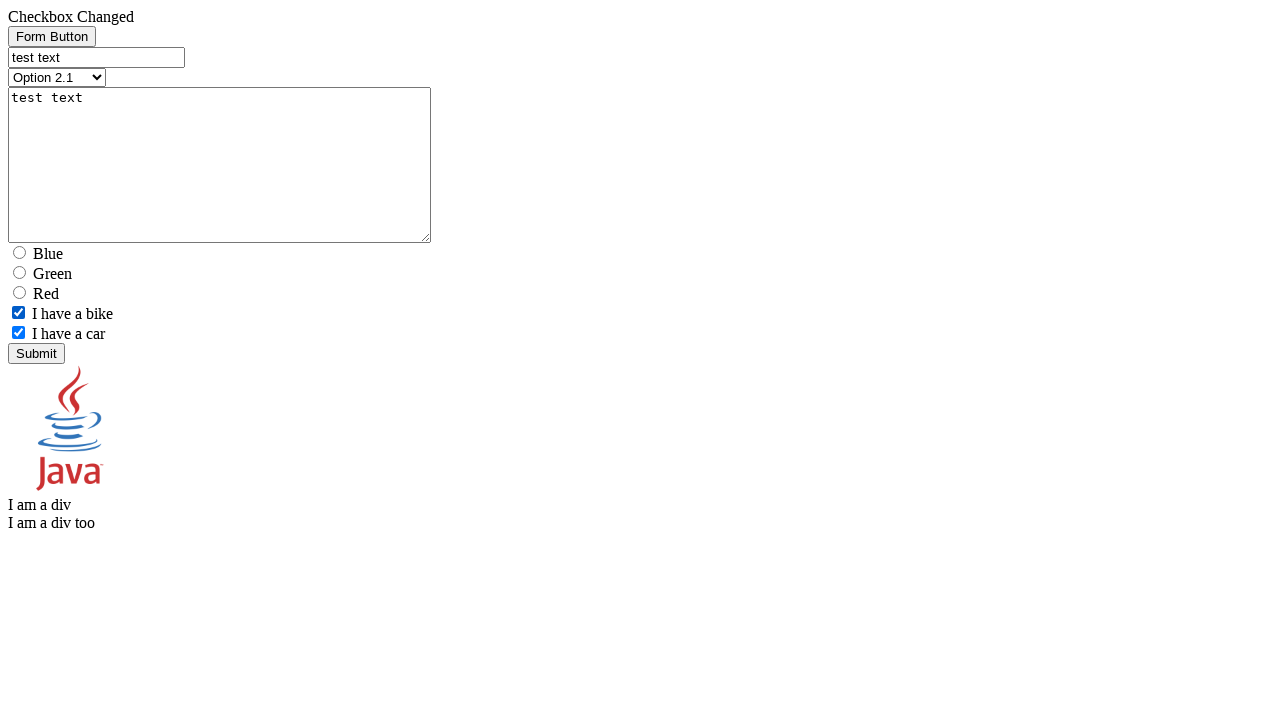

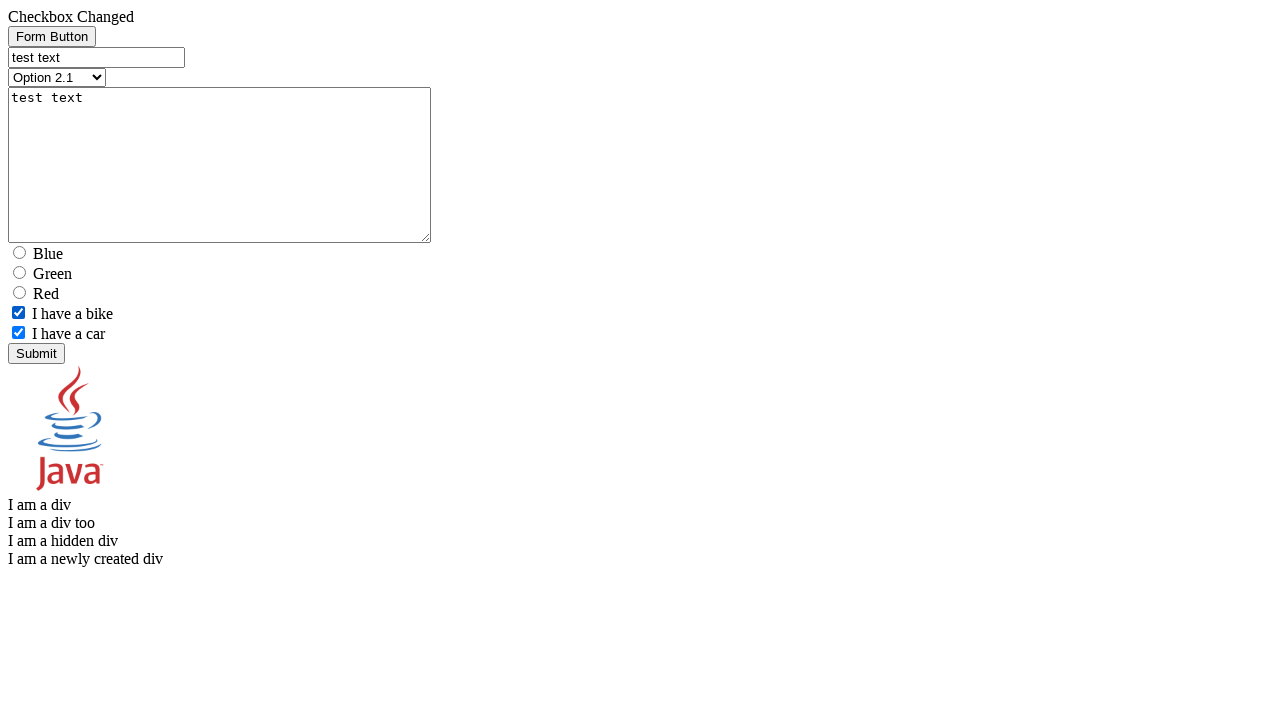